Tests copy and paste functionality by typing text into an input field, selecting all text with Ctrl+A, copying with Ctrl+C, and pasting into a textarea with Ctrl+V

Starting URL: https://bonigarcia.dev/selenium-webdriver-java/web-form.html

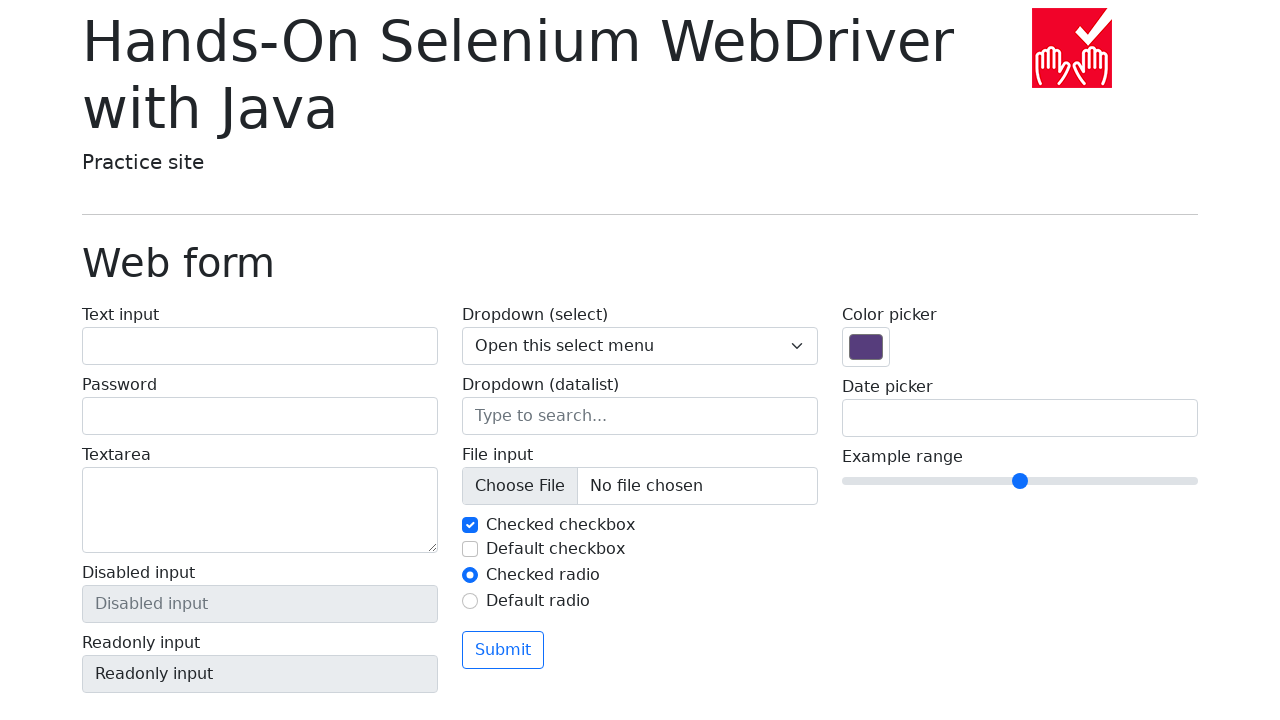

Navigated to web form page
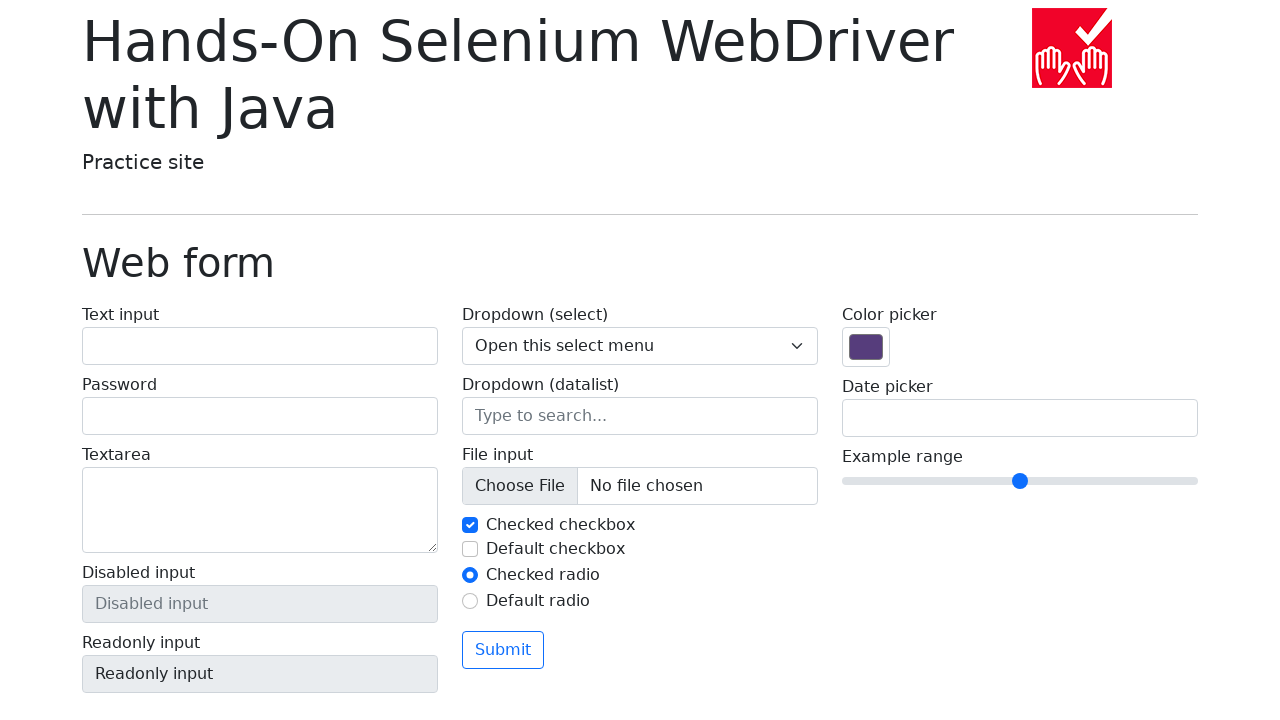

Typed 'hello world' into input field on input[name='my-text']
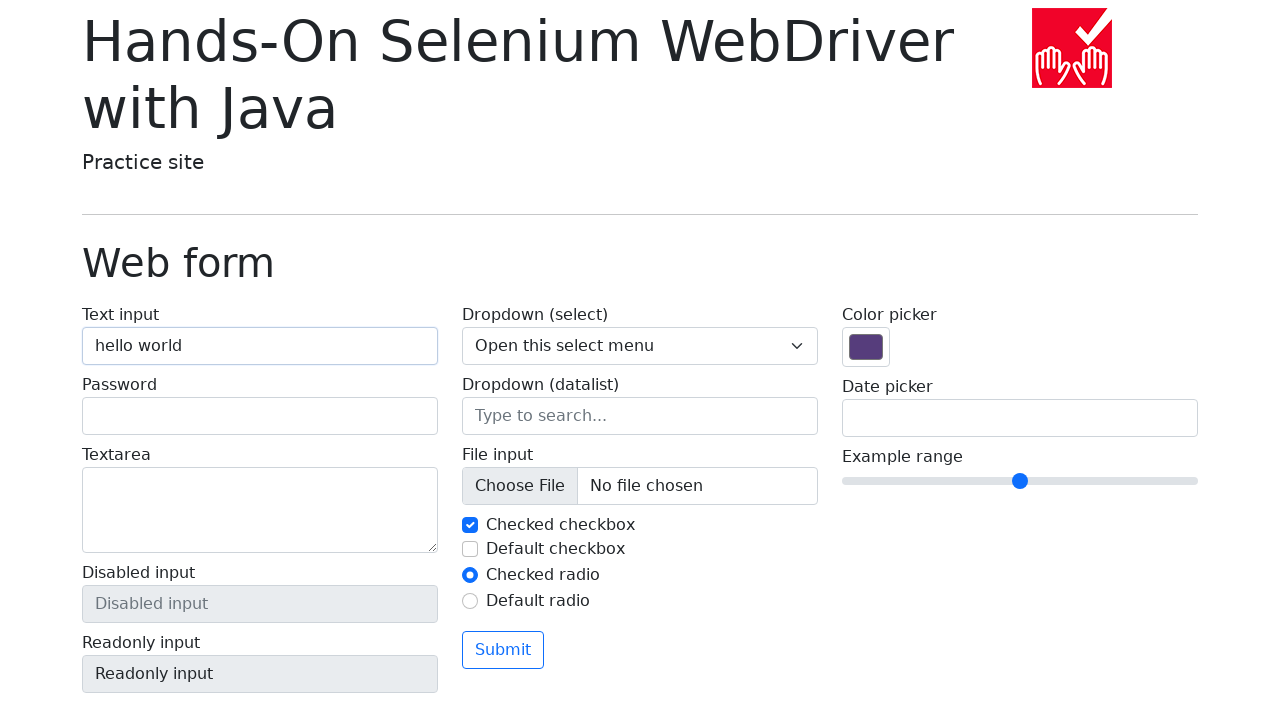

Clicked on input field to focus it at (260, 346) on input[name='my-text']
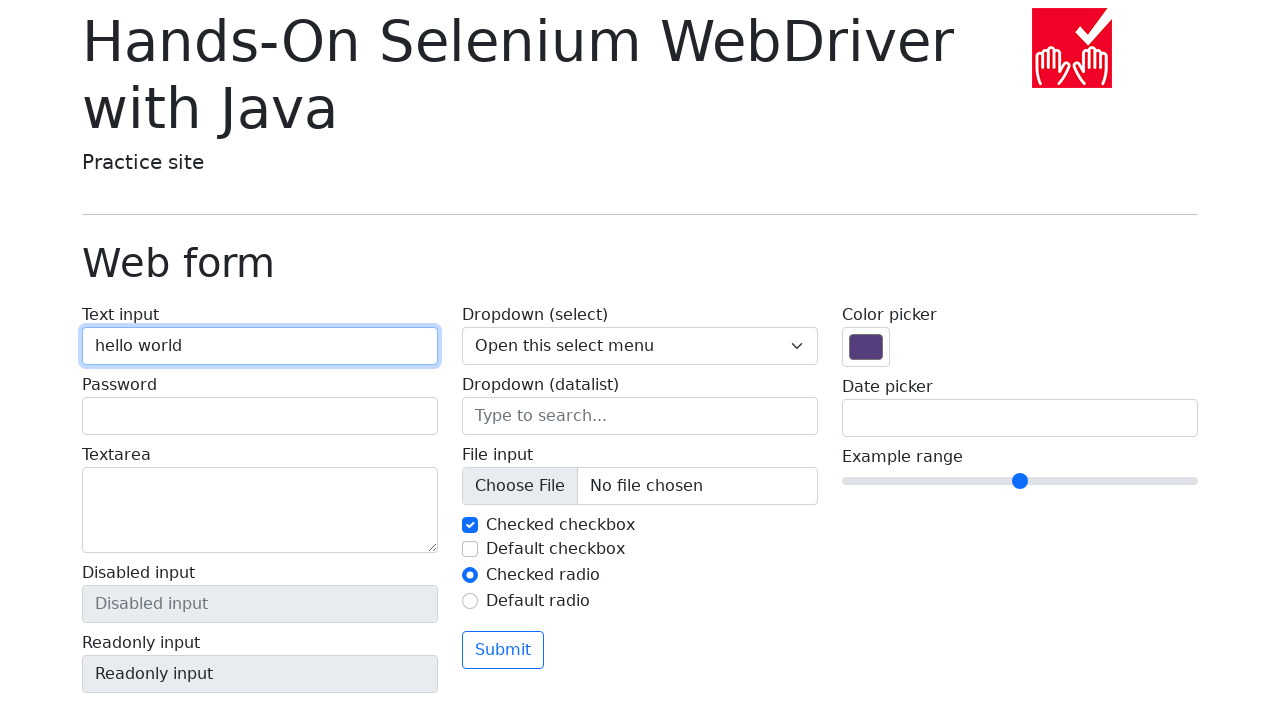

Selected all text in input field with Ctrl+A
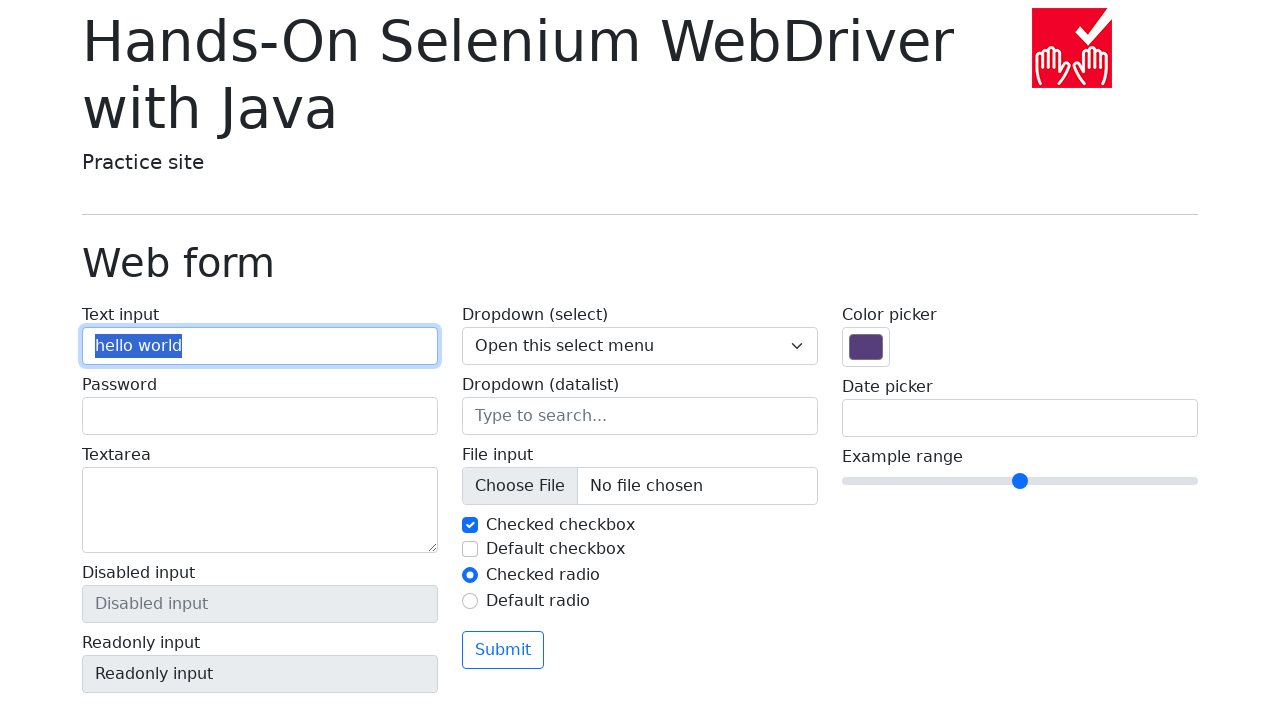

Copied selected text with Ctrl+C
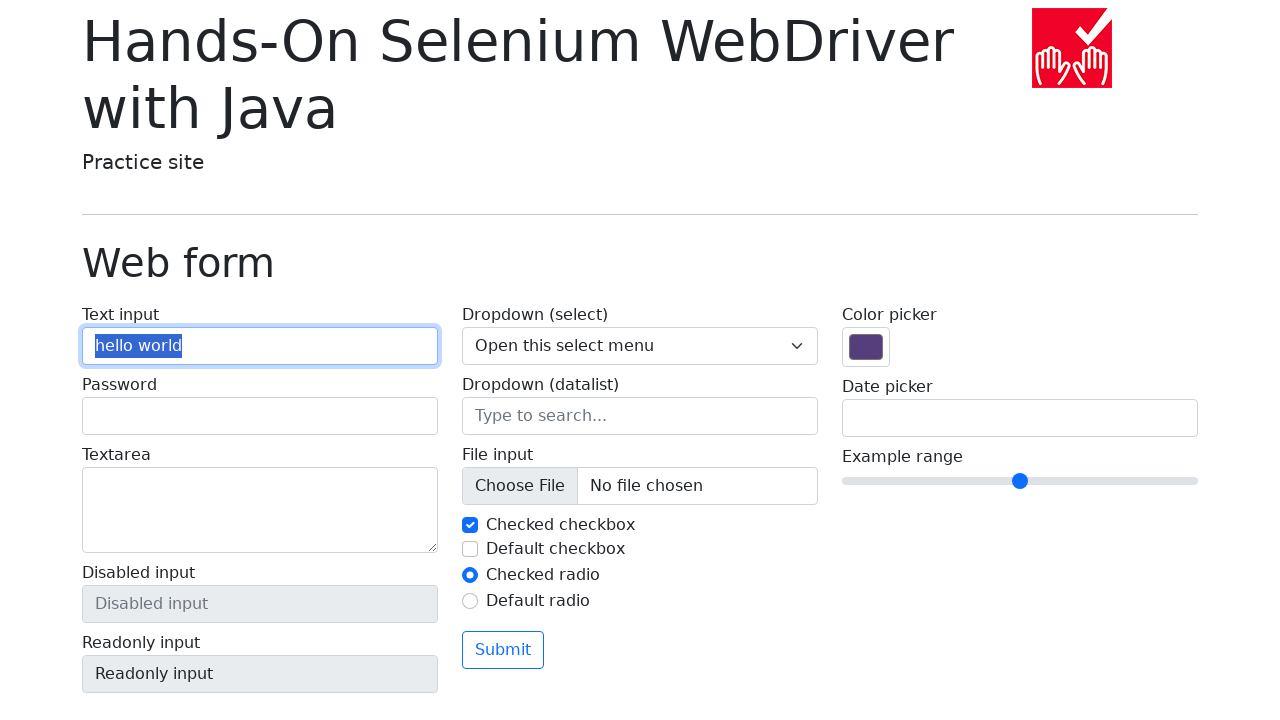

Clicked on textarea to focus it at (260, 510) on textarea[name='my-textarea']
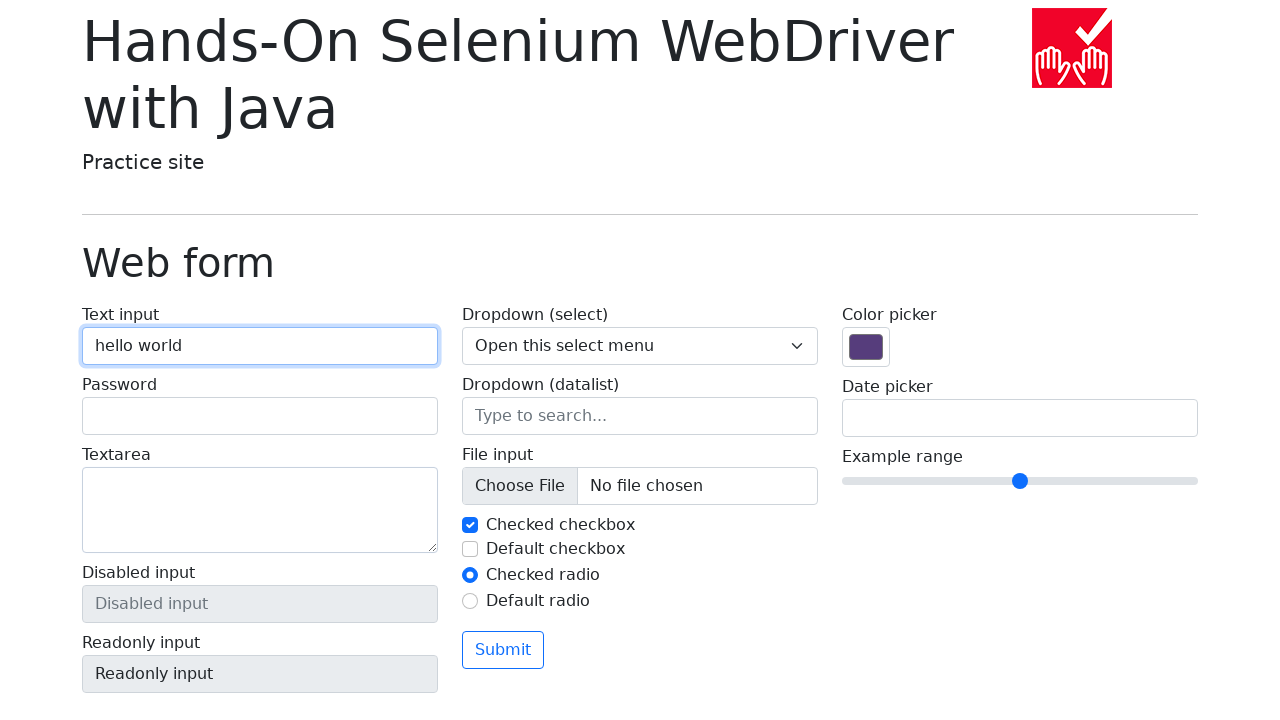

Pasted text into textarea with Ctrl+V
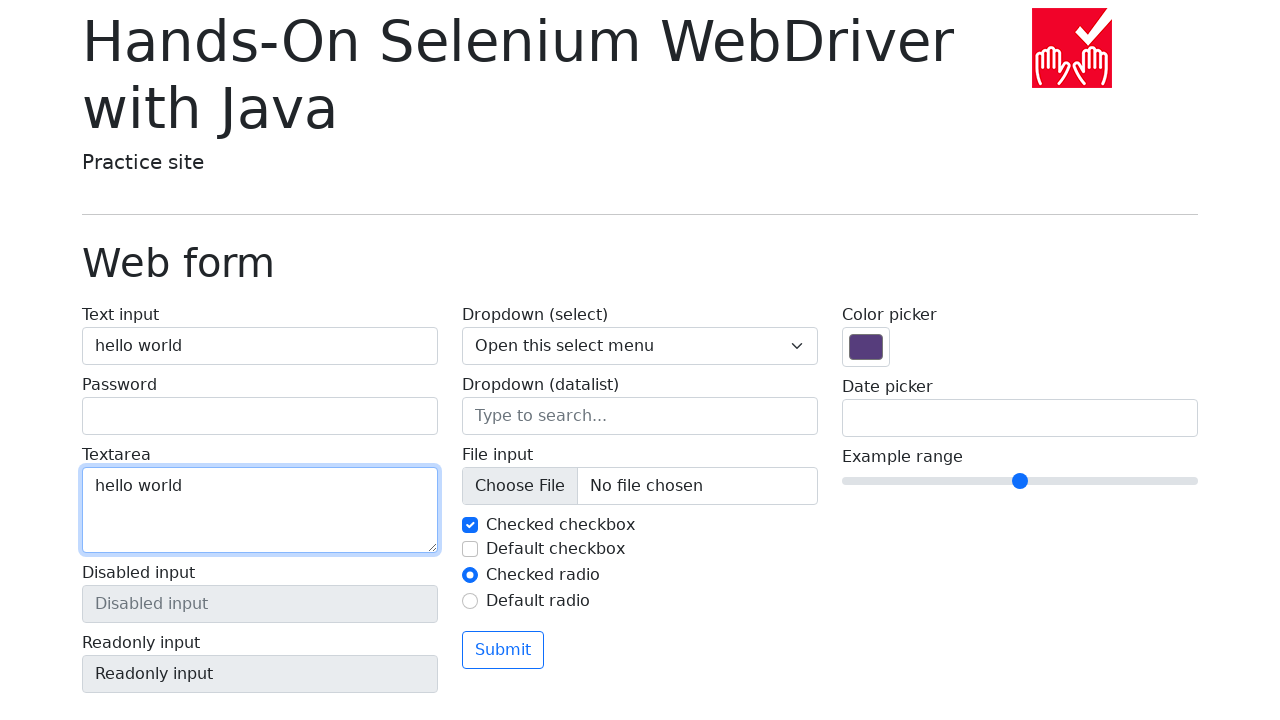

Waited 500ms for paste operation to complete
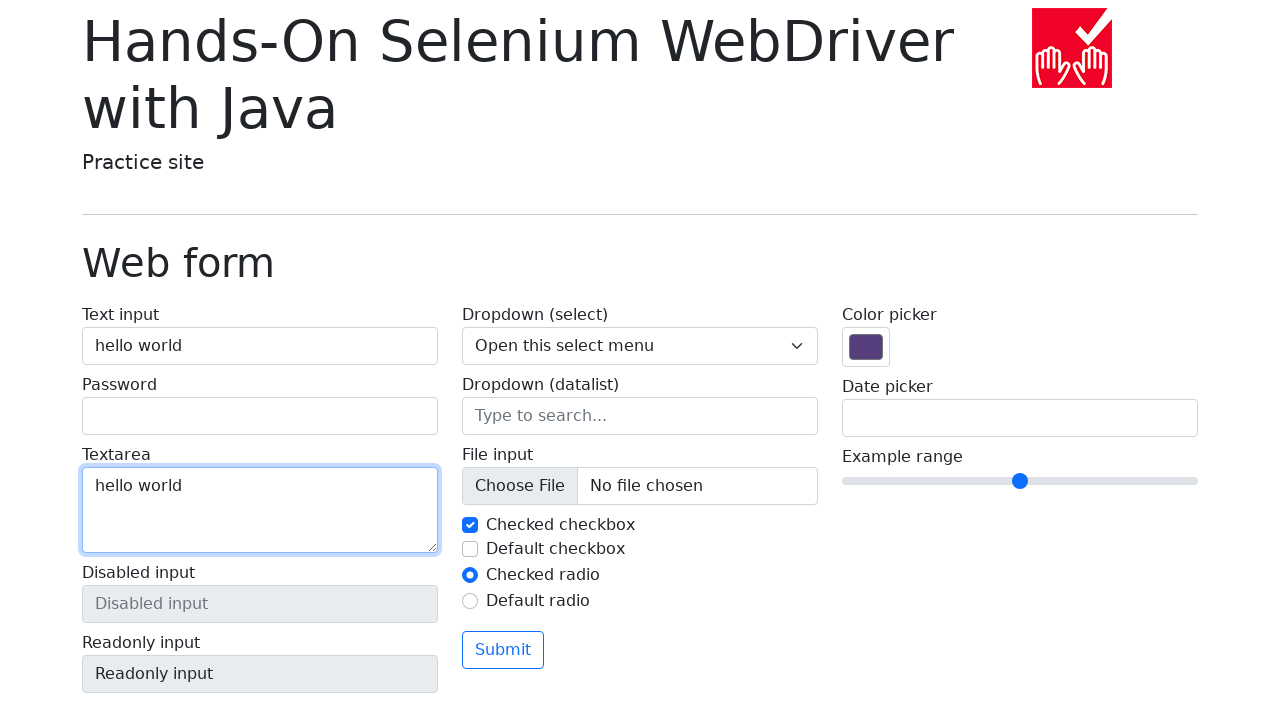

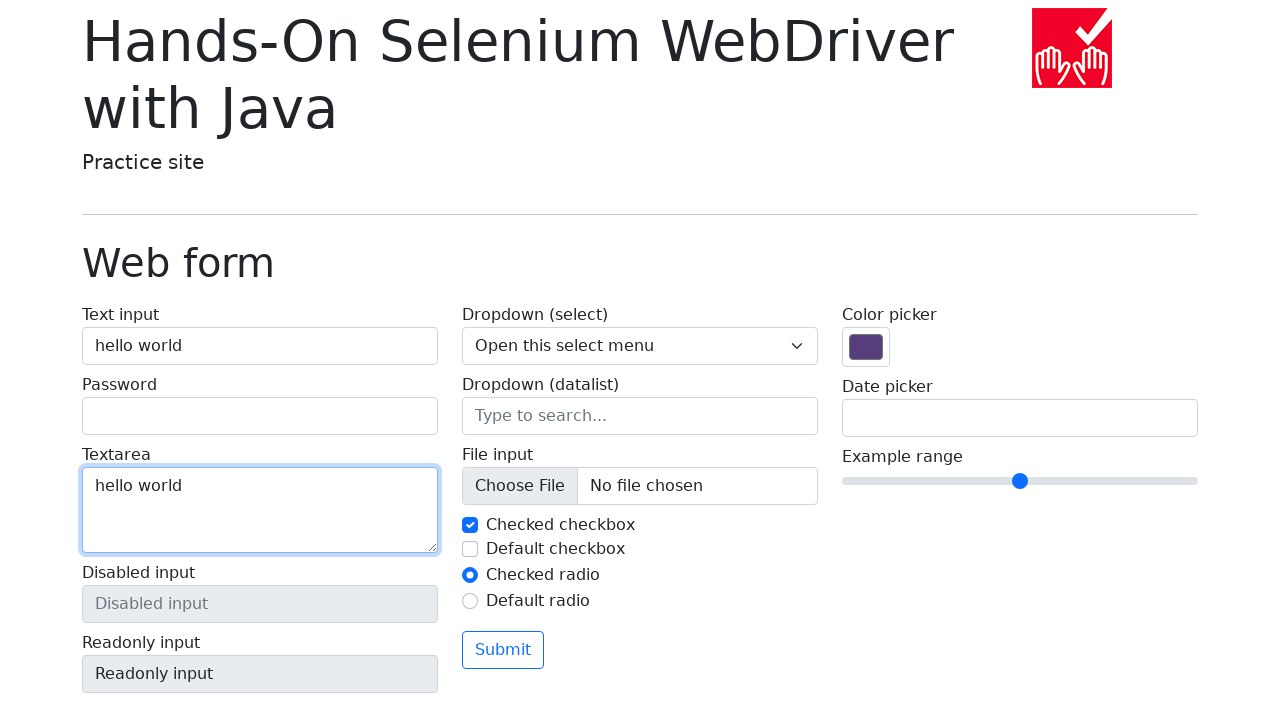